Tests a movie ticket booking form by entering number of tickets, selecting ticket class, selecting registered user status, entering a promo code, and clicking the Book Now button to verify the final price calculation

Starting URL: https://muntasir101.github.io/Movie-Ticket-Booking/

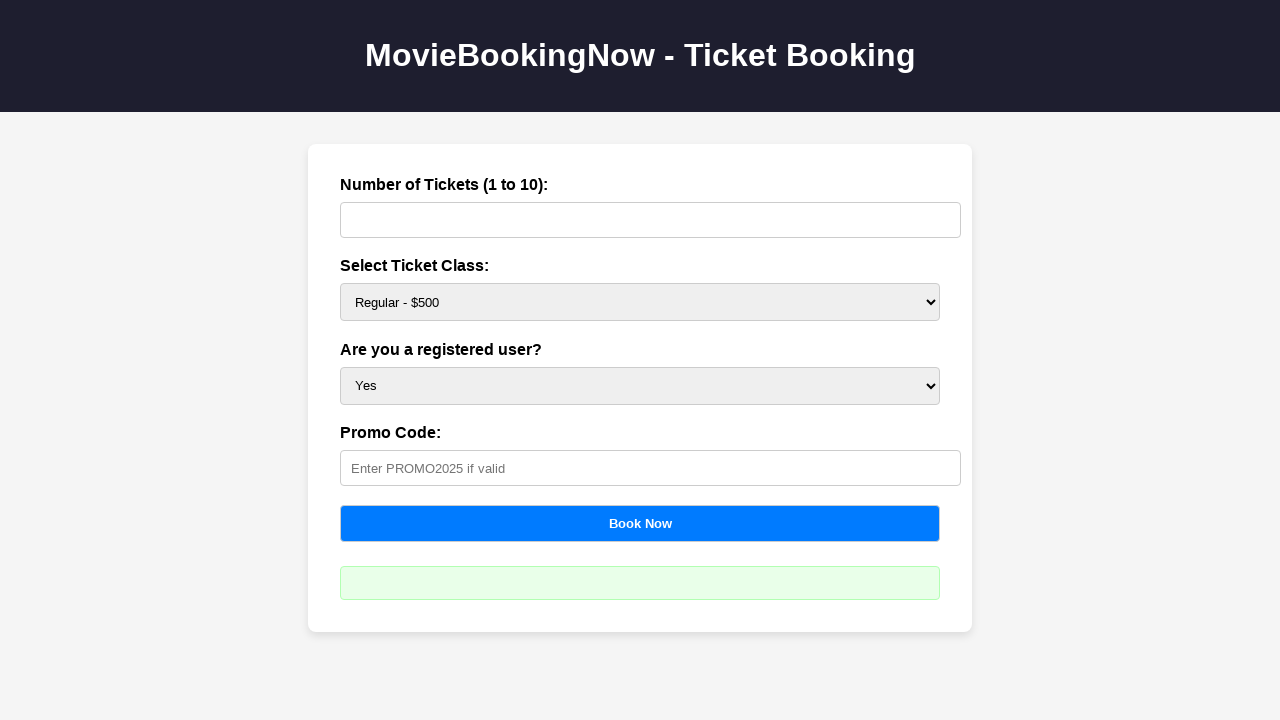

Waited for tickets input field to load
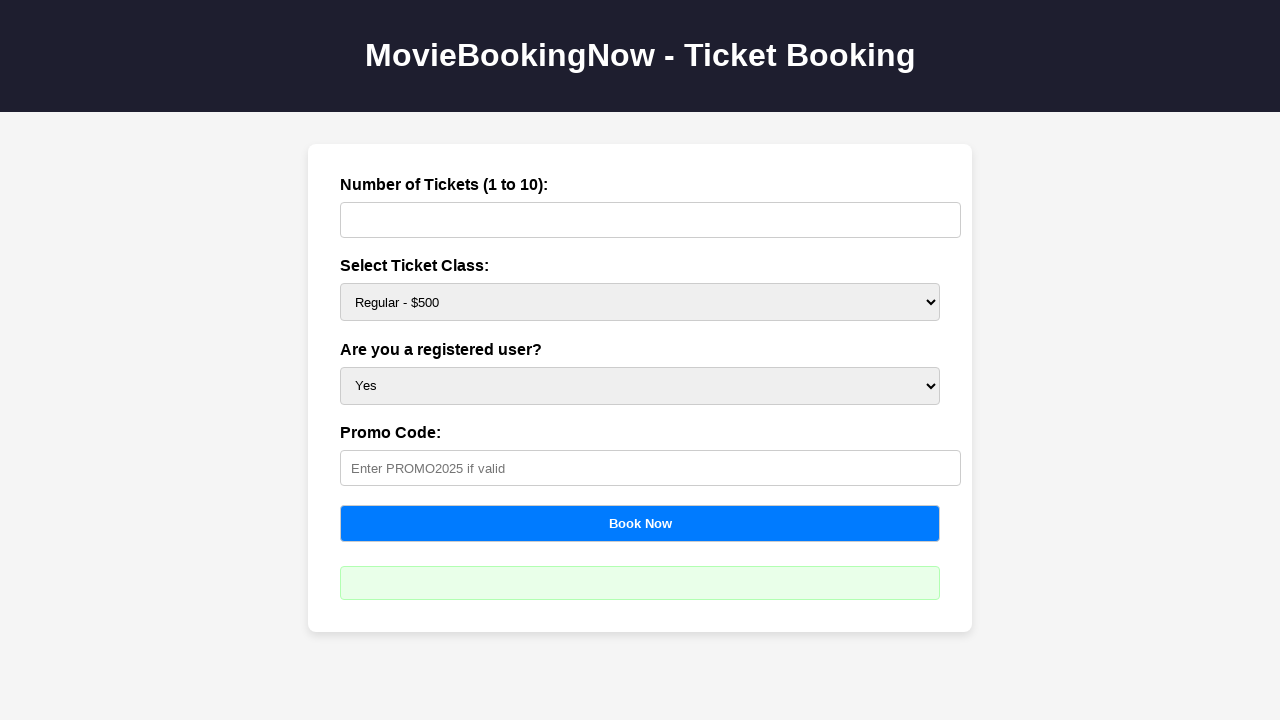

Entered 2 tickets in the tickets field on #tickets
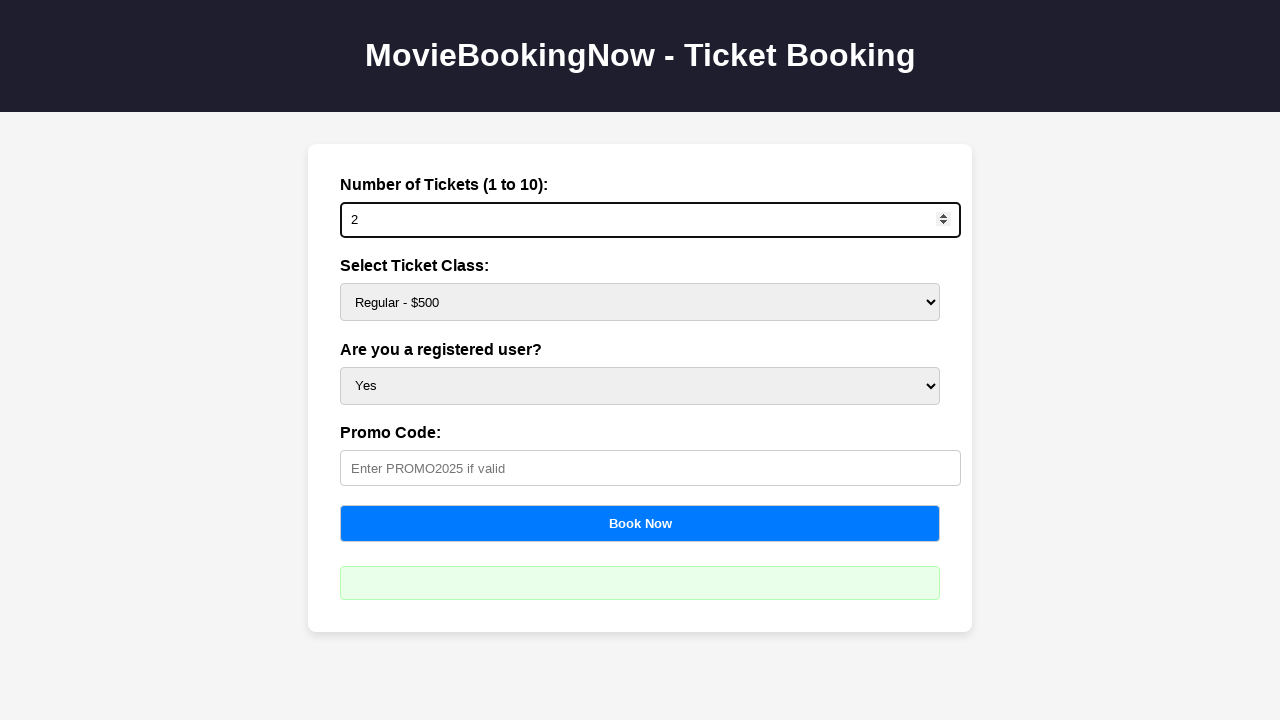

Selected Silver ticket class ($750) on #price
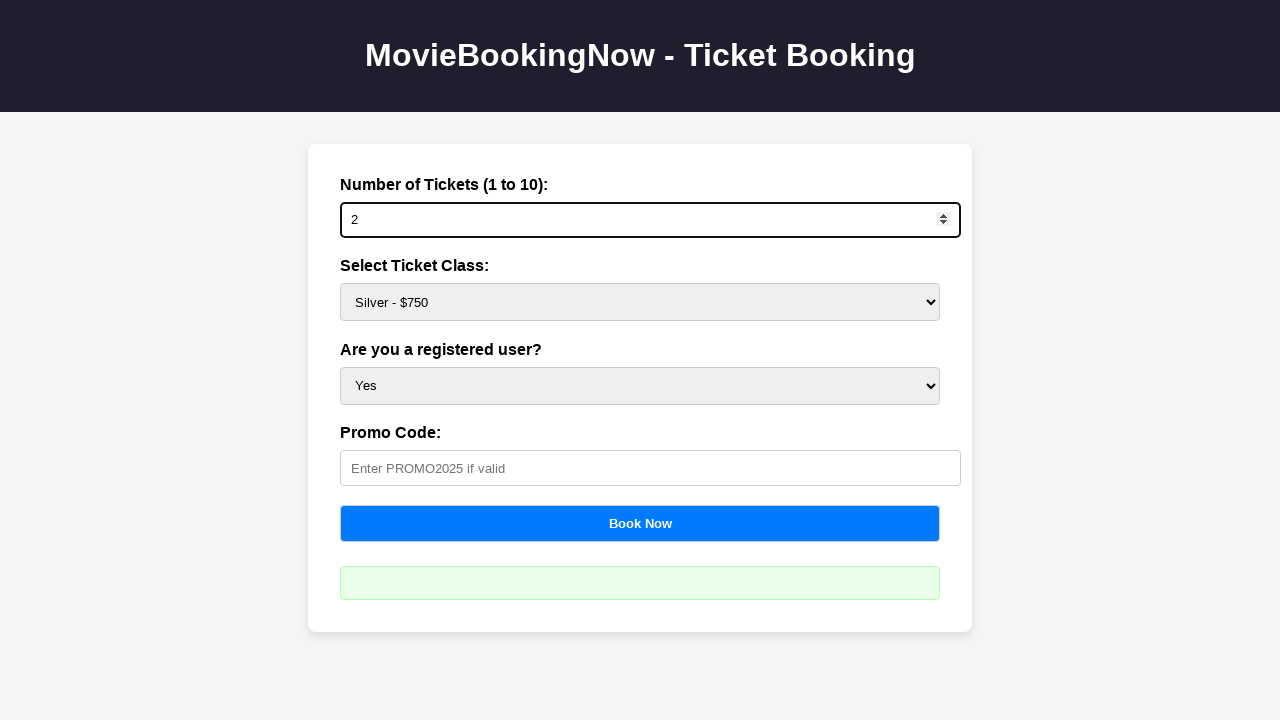

Selected registered user status as Yes on #user
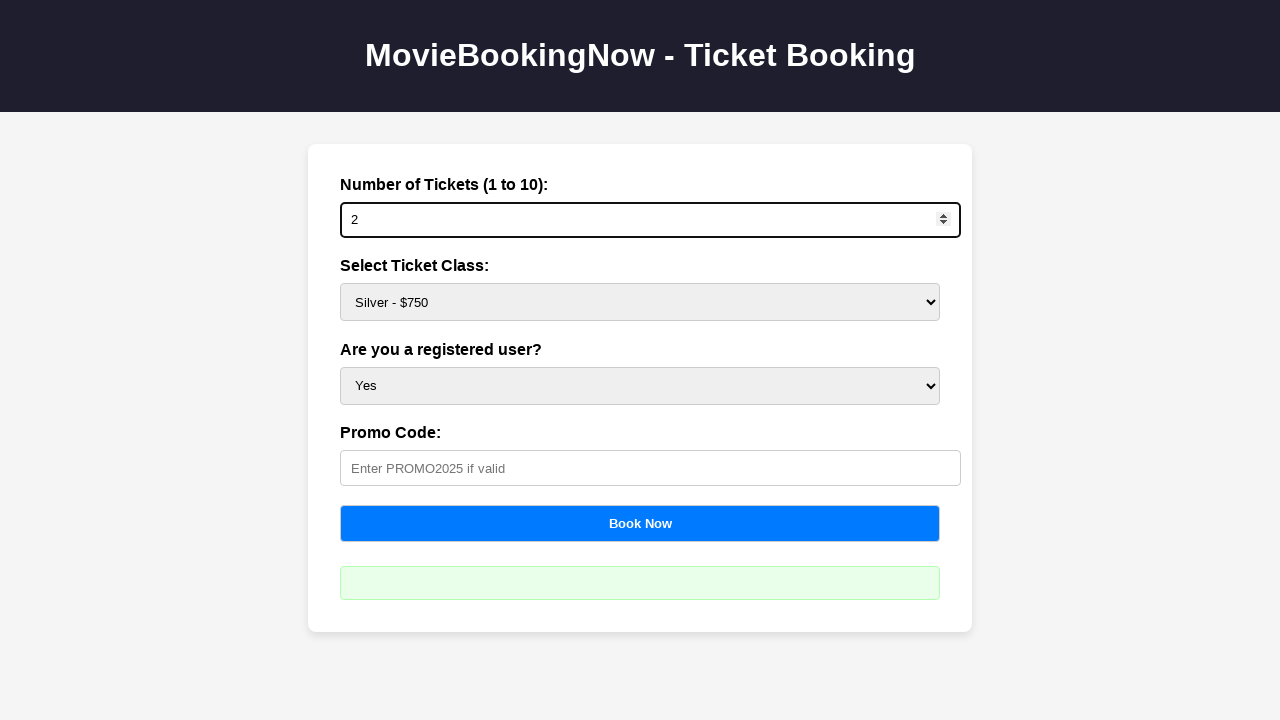

Entered promo code PROMO2025 on #promo
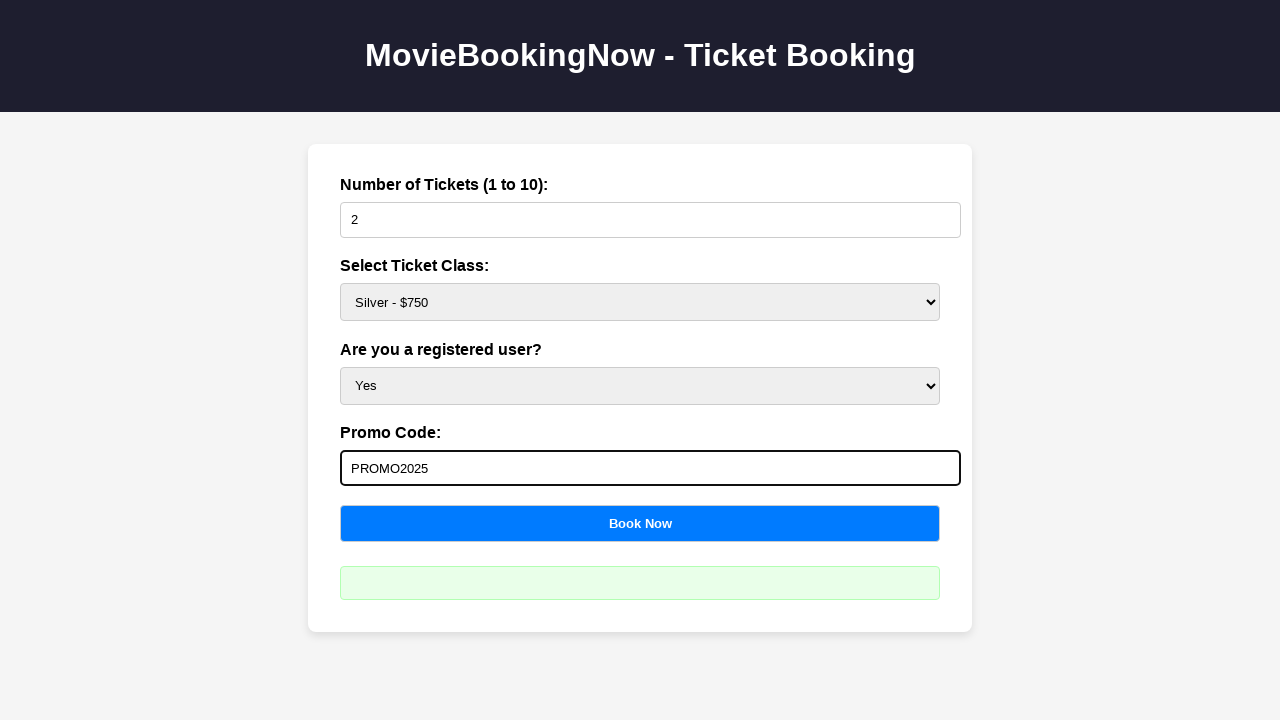

Clicked Book Now button to calculate final price at (640, 523) on button[onclick='calculateBooking()']
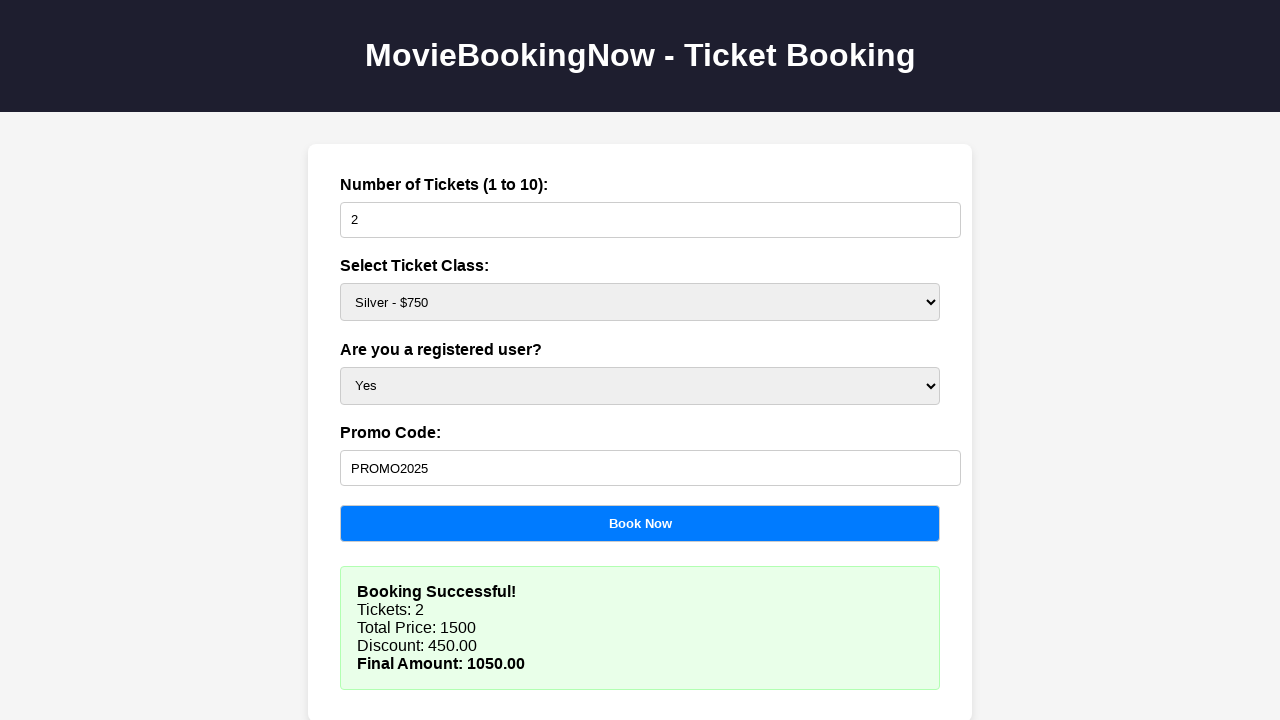

Final price calculation displayed and verified
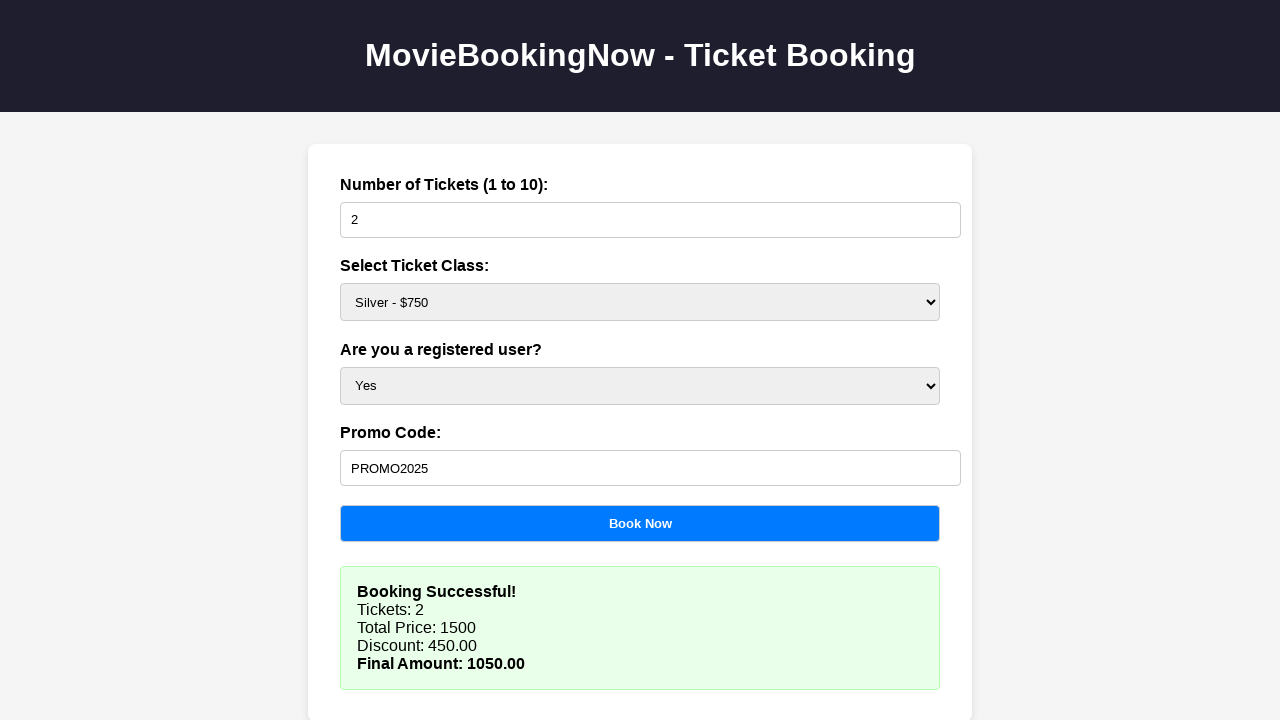

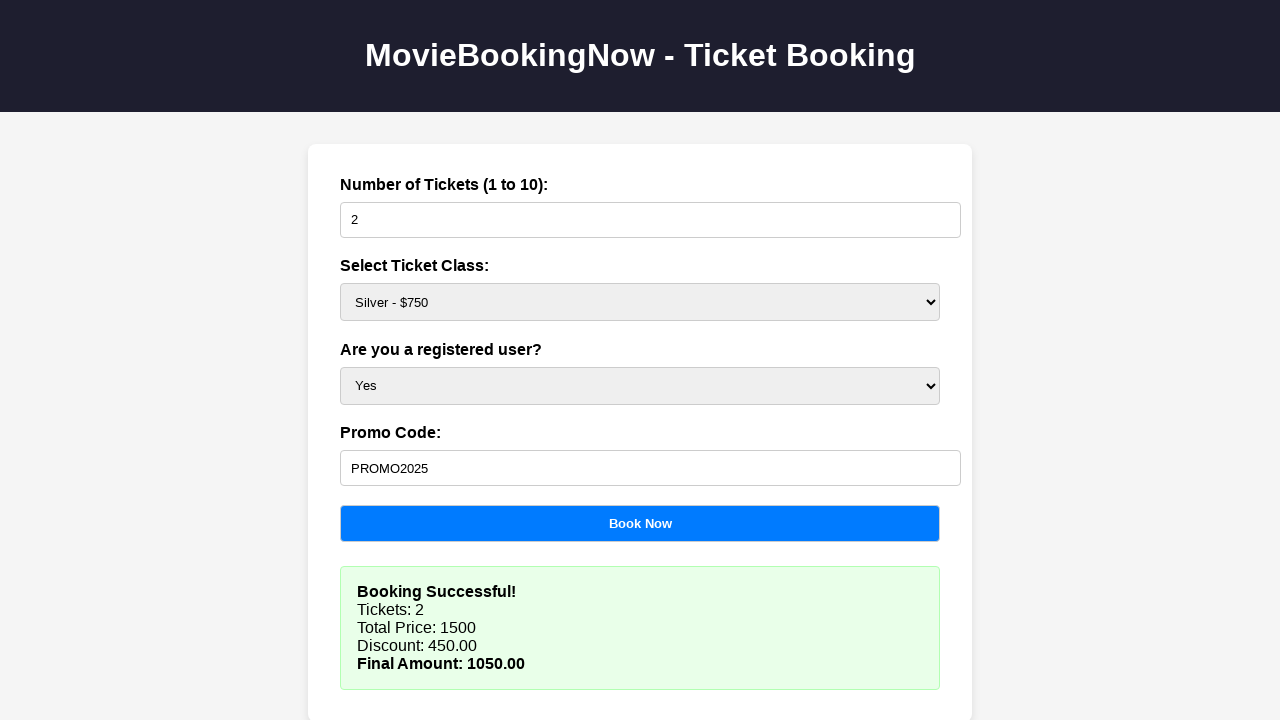